Tests dynamic loading functionality by clicking a button and waiting for a loading indicator to appear and then disappear

Starting URL: http://the-internet.herokuapp.com/dynamic_loading/1

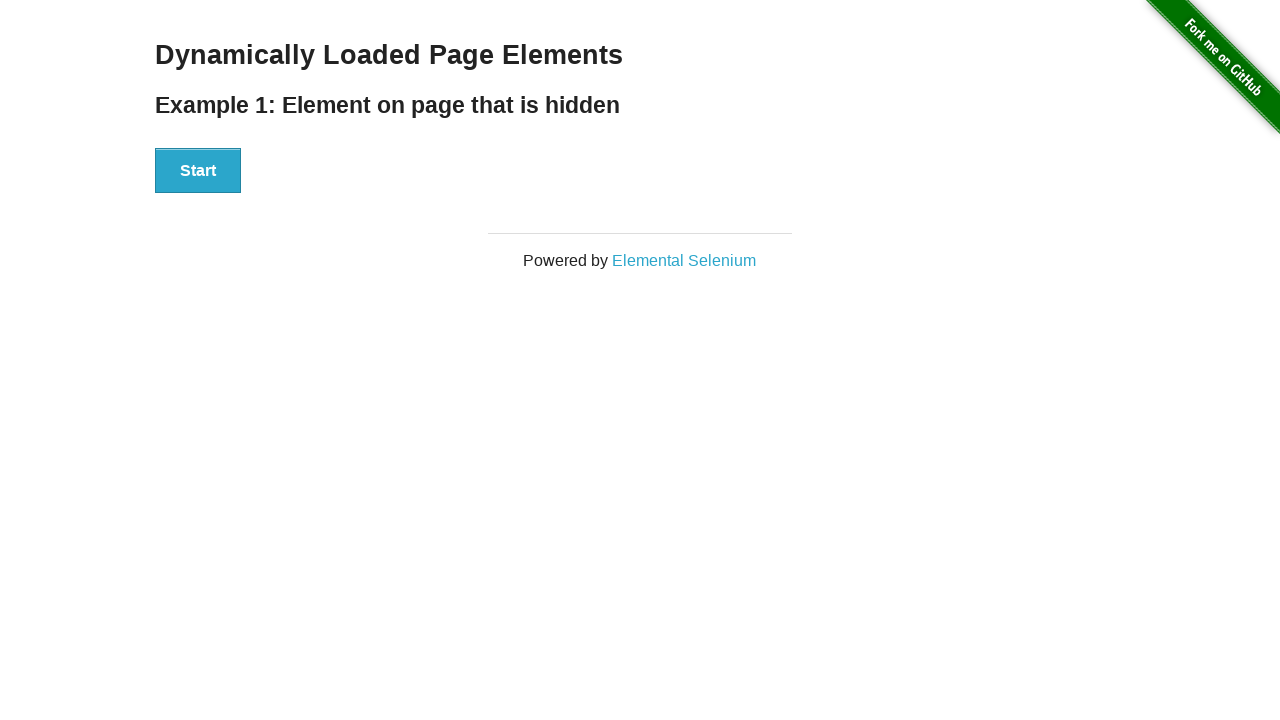

Clicked start button to trigger dynamic loading at (198, 171) on button
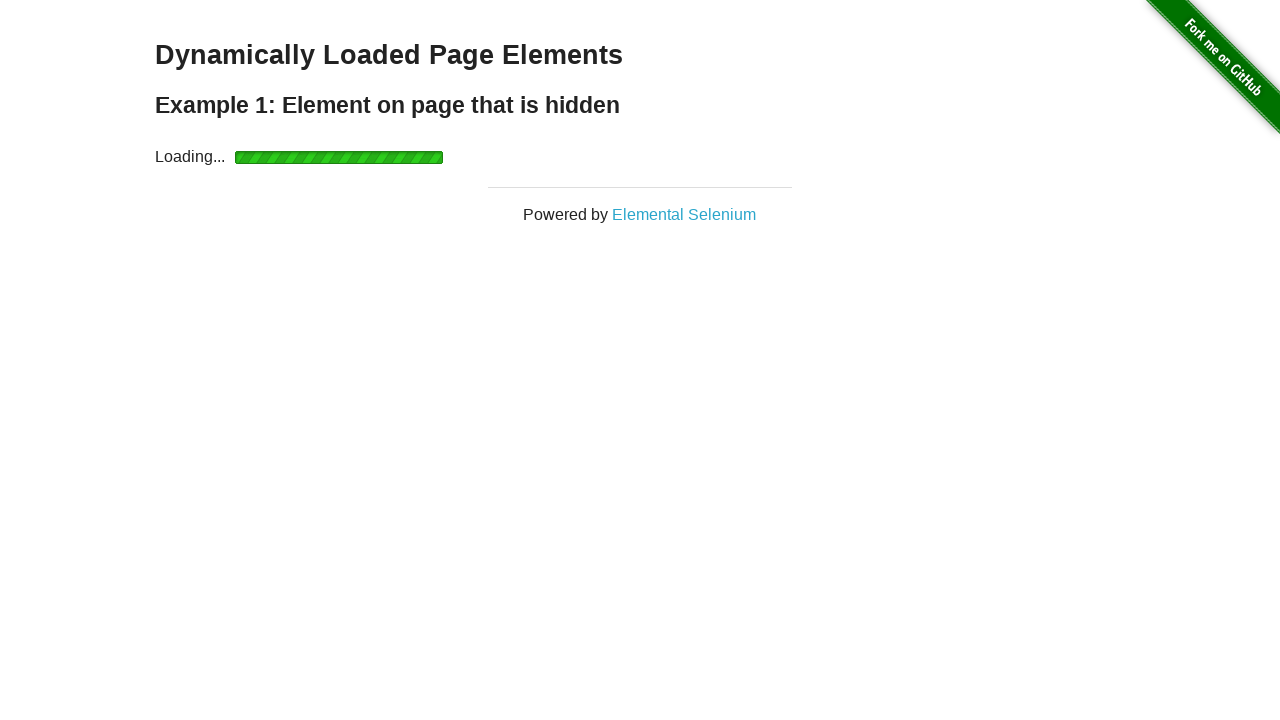

Loading indicator appeared
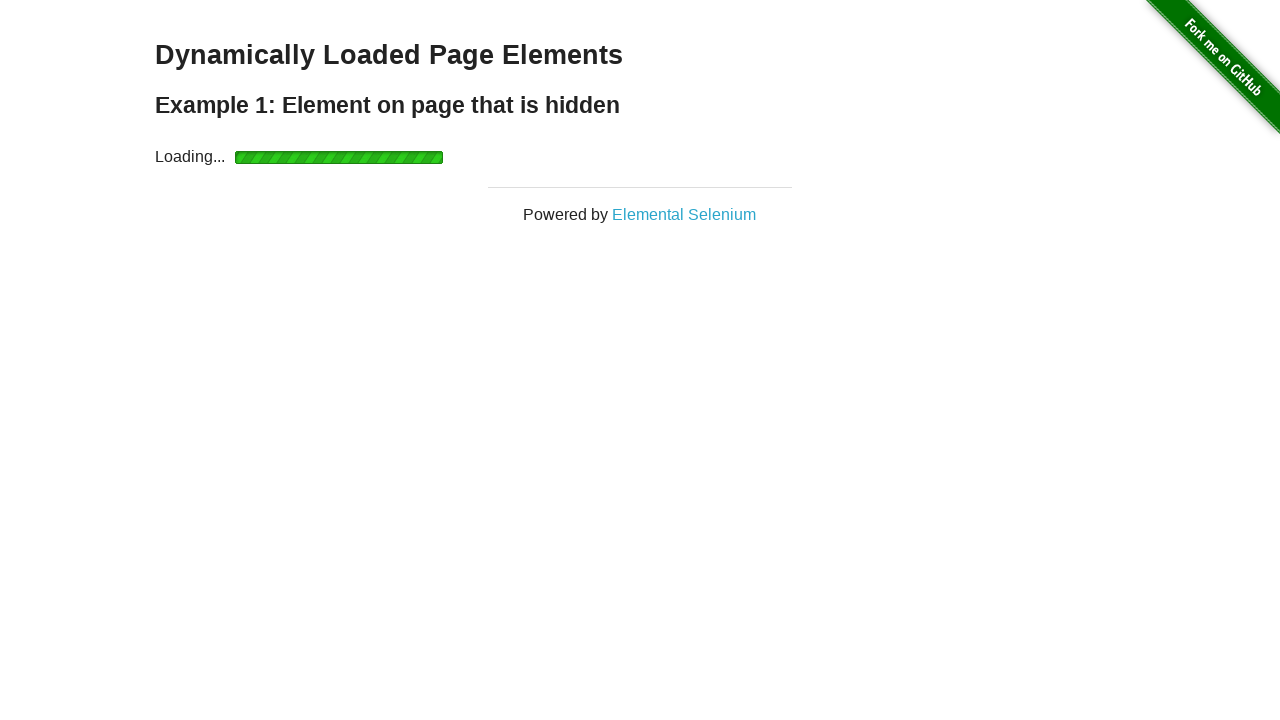

Loading indicator disappeared
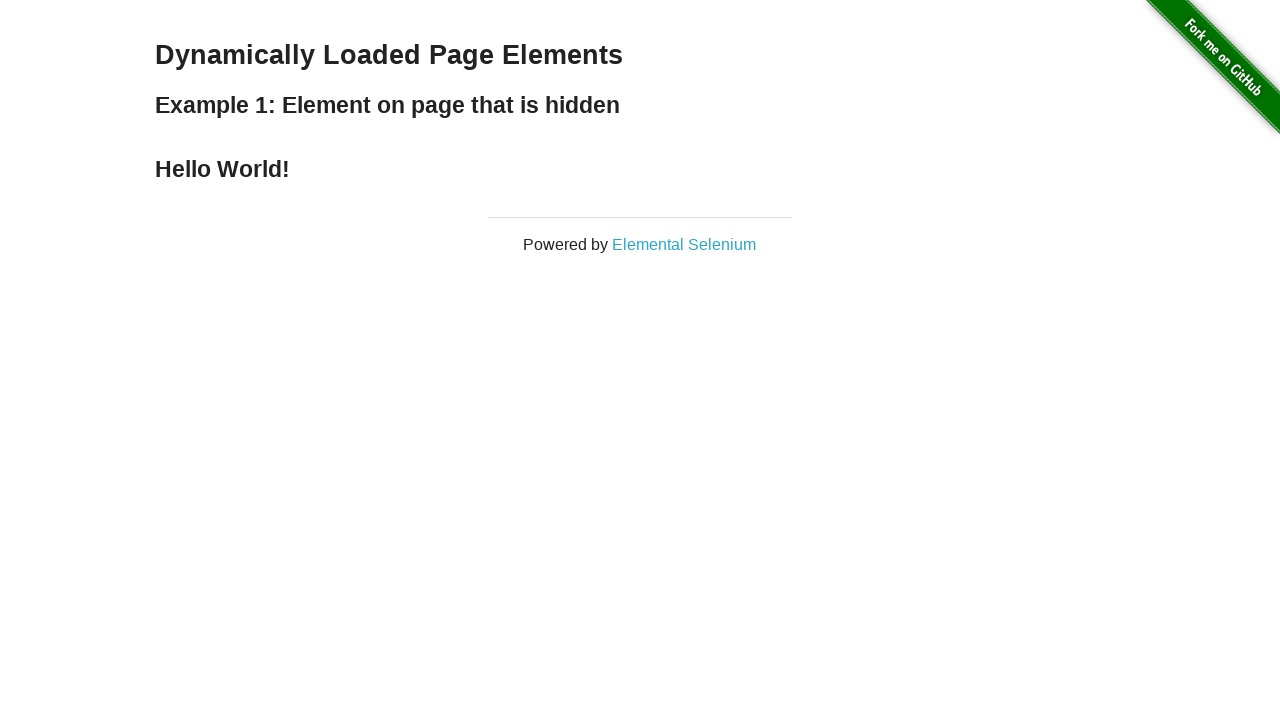

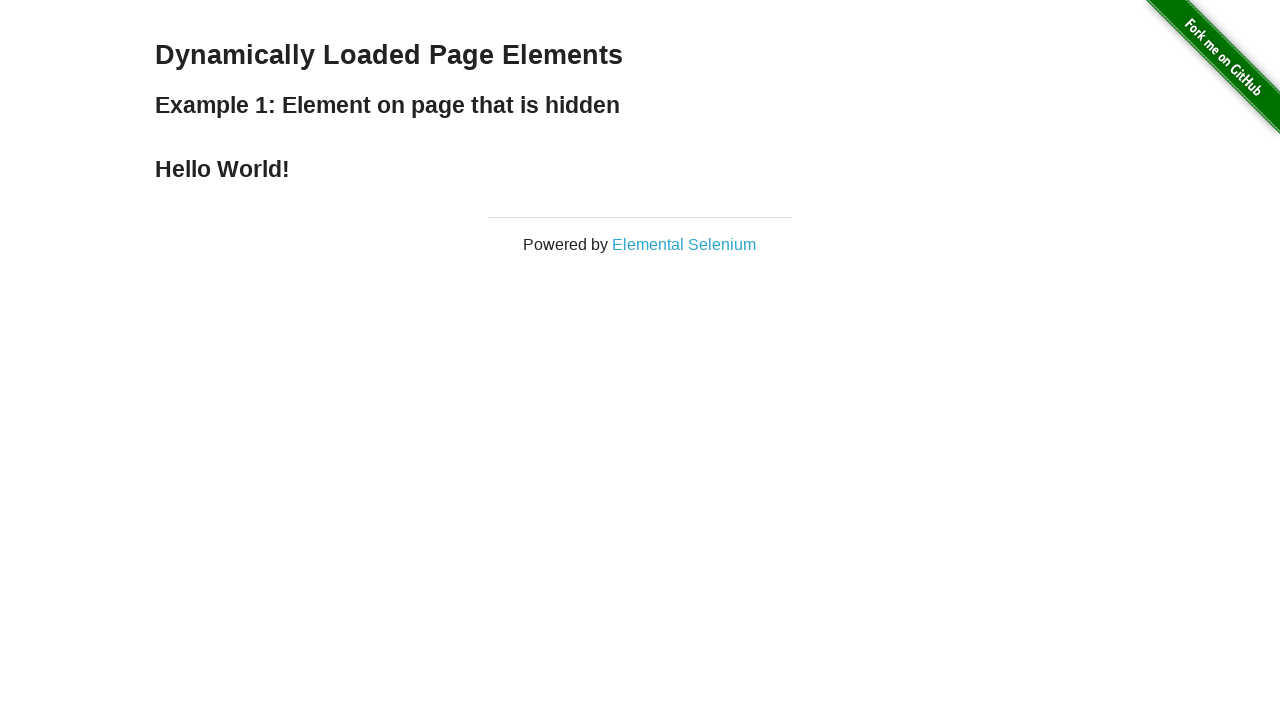